Tests filtering to display all todo items after applying other filters

Starting URL: https://demo.playwright.dev/todomvc

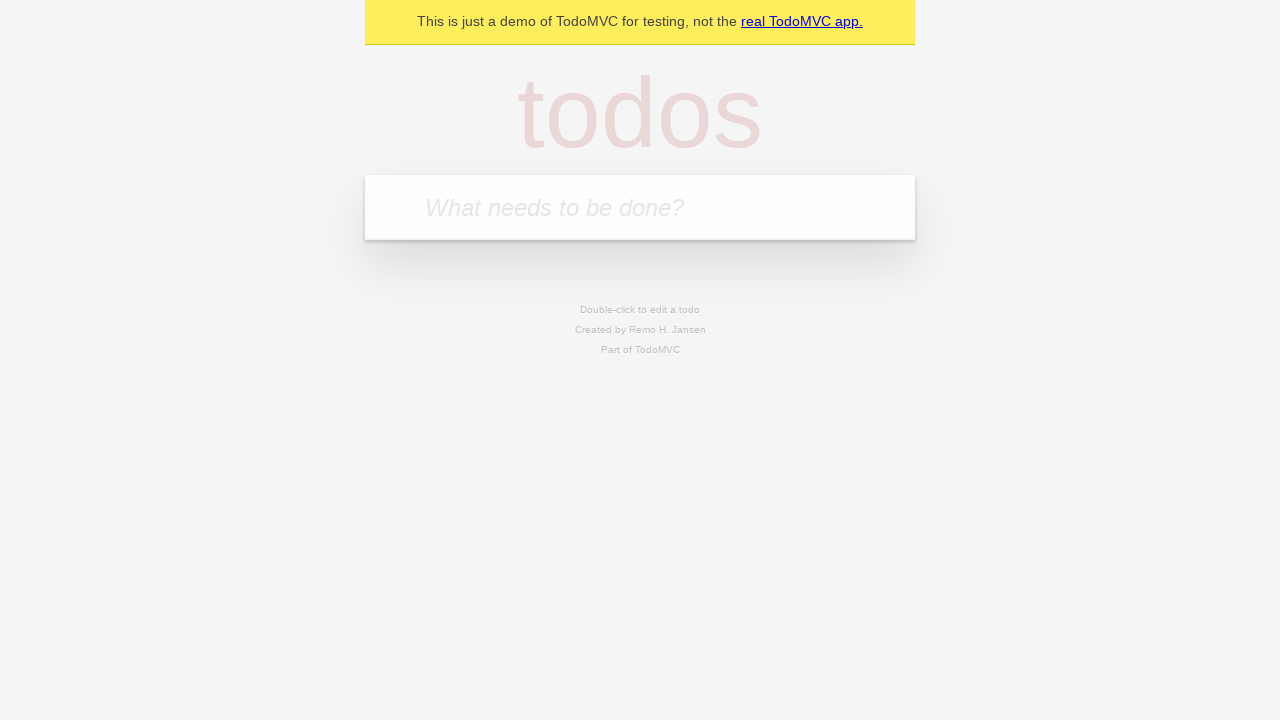

Filled todo input with 'buy some cheese' on internal:attr=[placeholder="What needs to be done?"i]
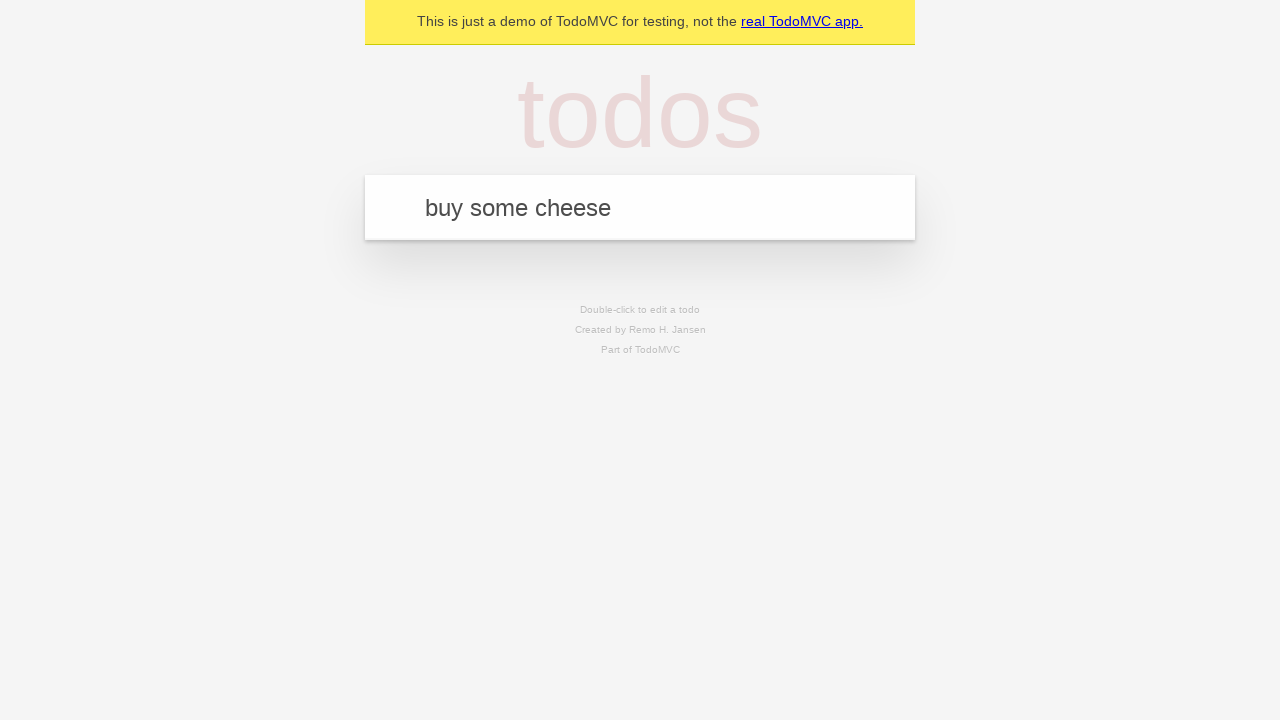

Pressed Enter to create first todo on internal:attr=[placeholder="What needs to be done?"i]
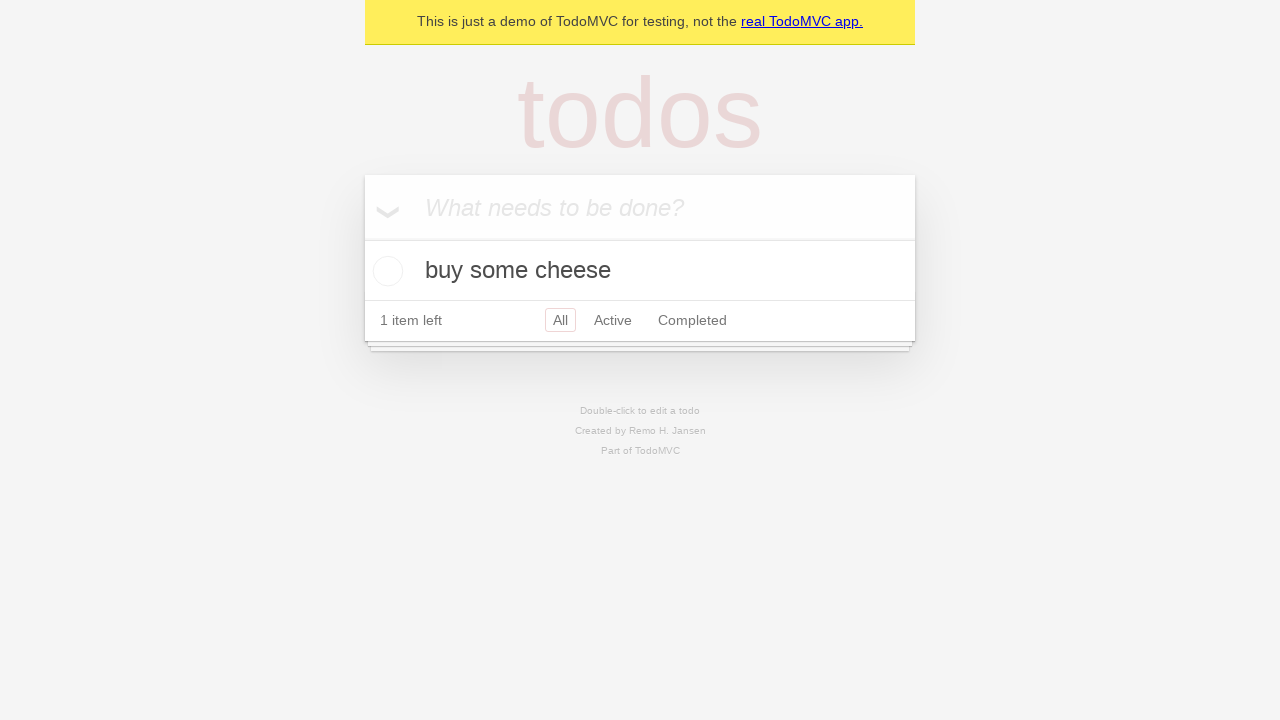

Filled todo input with 'feed the cat' on internal:attr=[placeholder="What needs to be done?"i]
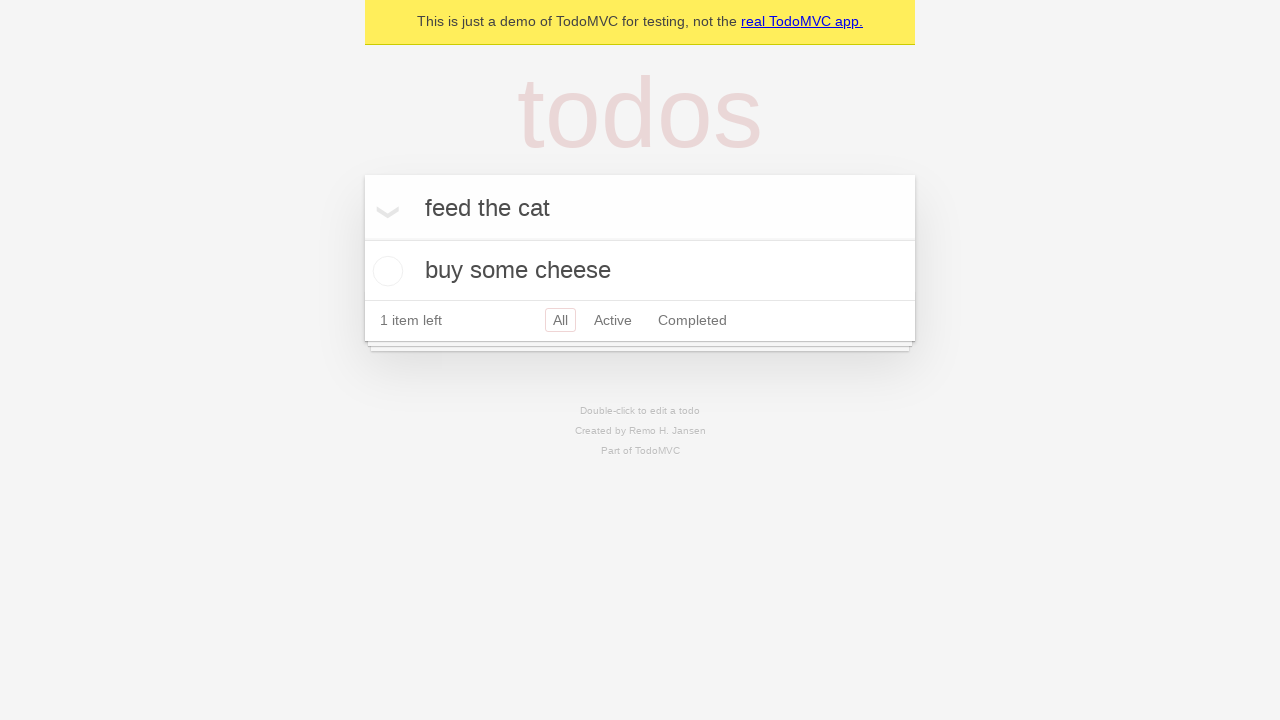

Pressed Enter to create second todo on internal:attr=[placeholder="What needs to be done?"i]
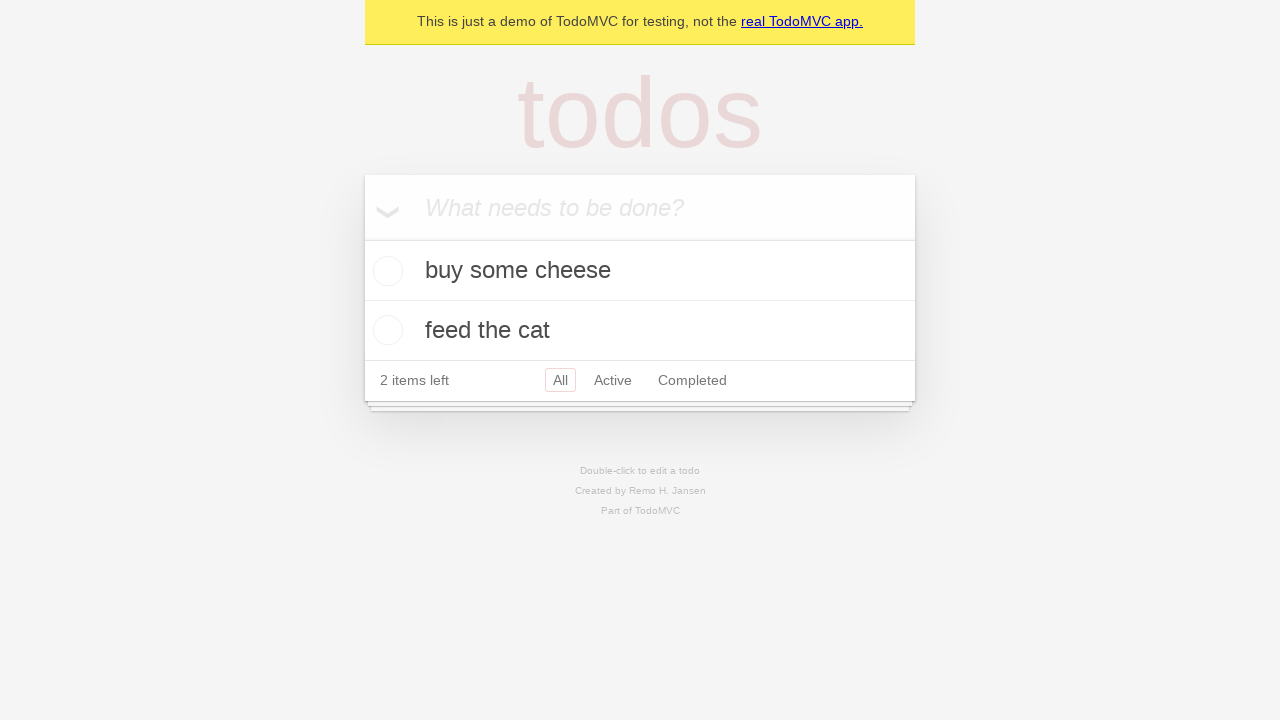

Filled todo input with 'book a doctors appointment' on internal:attr=[placeholder="What needs to be done?"i]
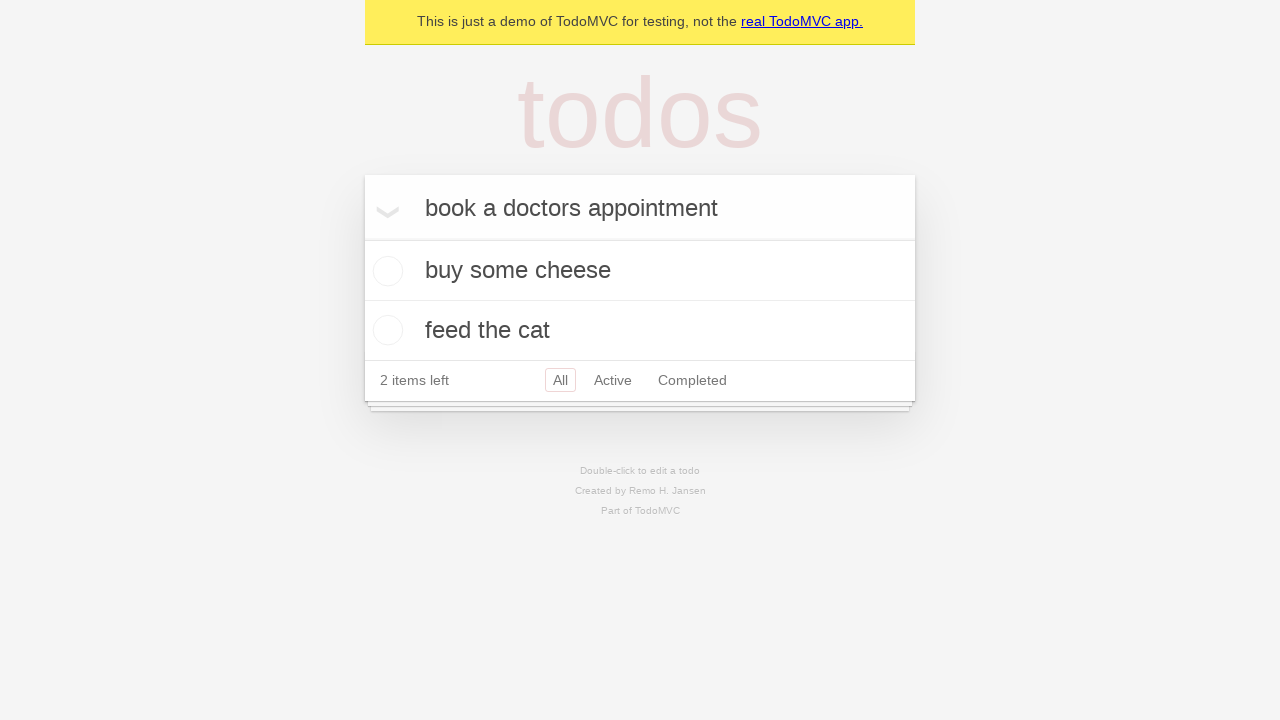

Pressed Enter to create third todo on internal:attr=[placeholder="What needs to be done?"i]
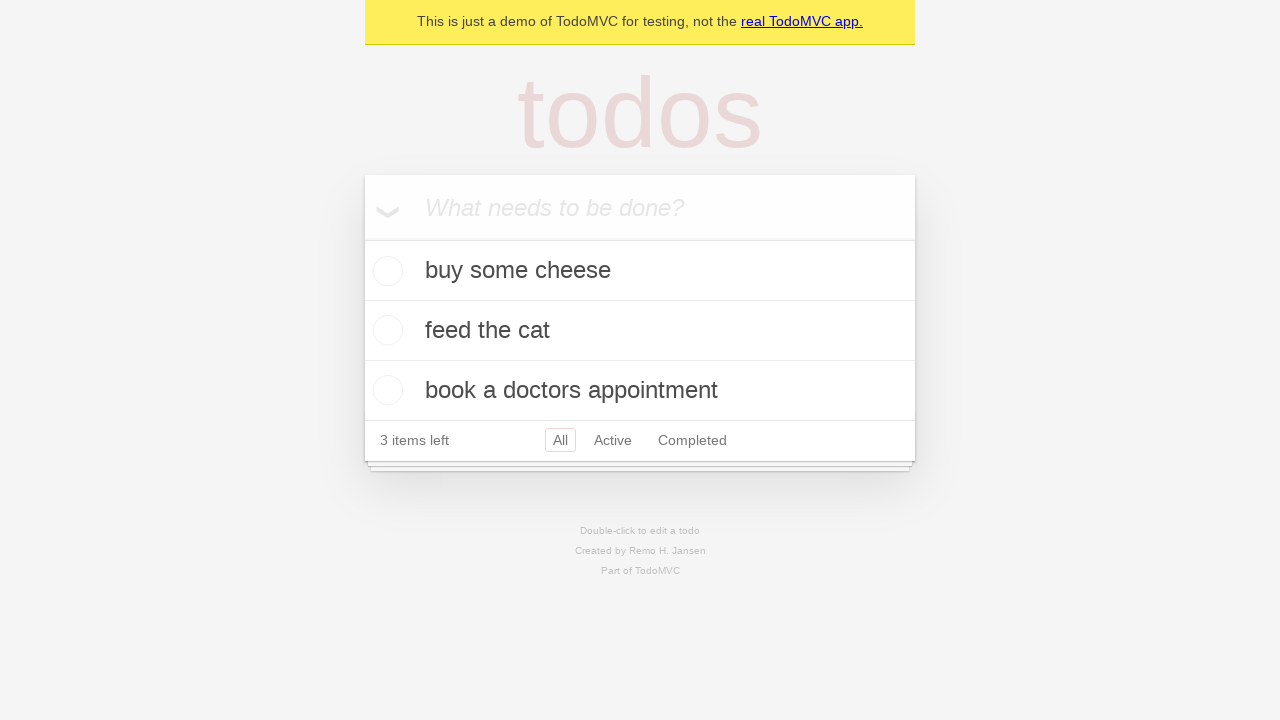

Checked the second todo item at (385, 330) on internal:testid=[data-testid="todo-item"s] >> nth=1 >> internal:role=checkbox
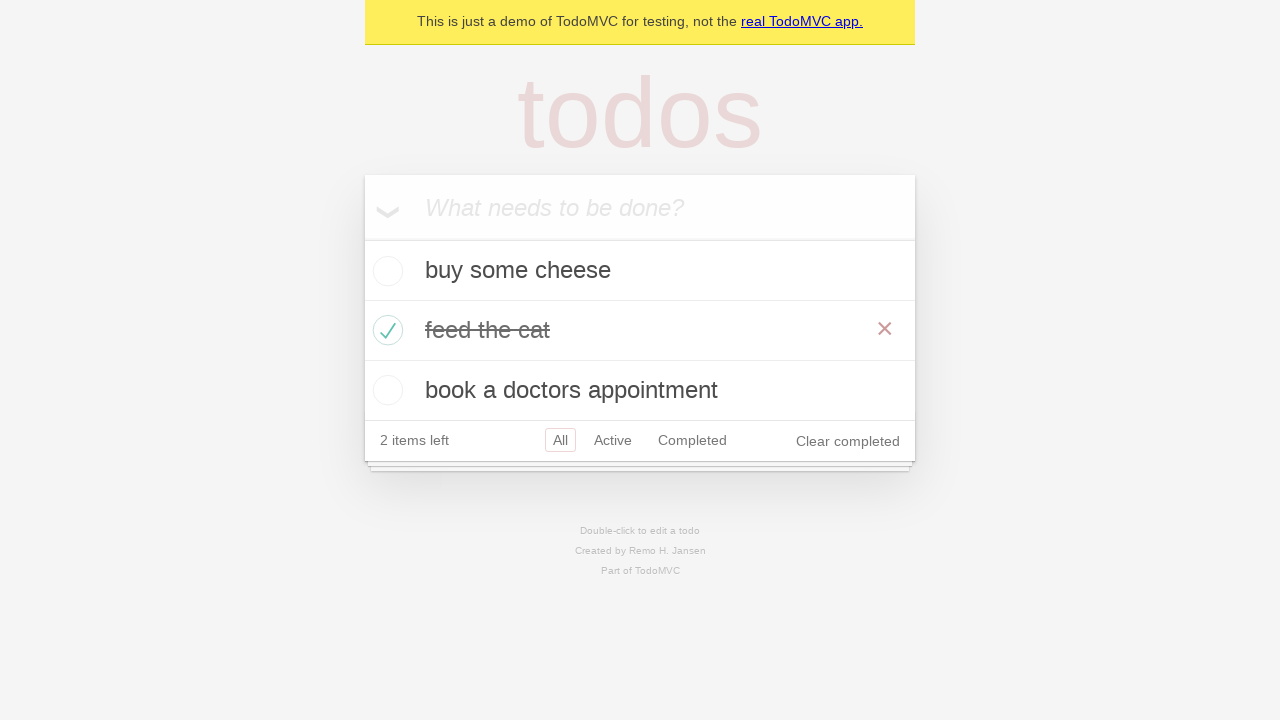

Clicked Active filter to show only active todos at (613, 440) on internal:role=link[name="Active"i]
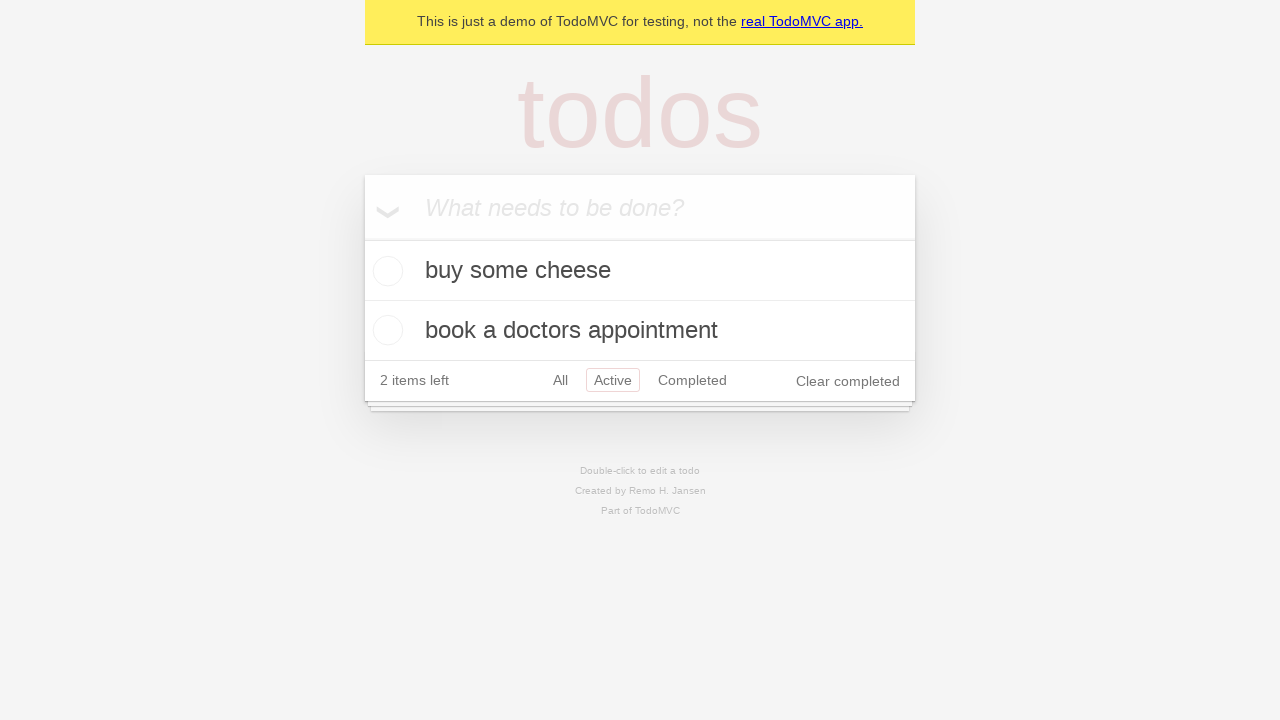

Clicked Completed filter to show only completed todos at (692, 380) on internal:role=link[name="Completed"i]
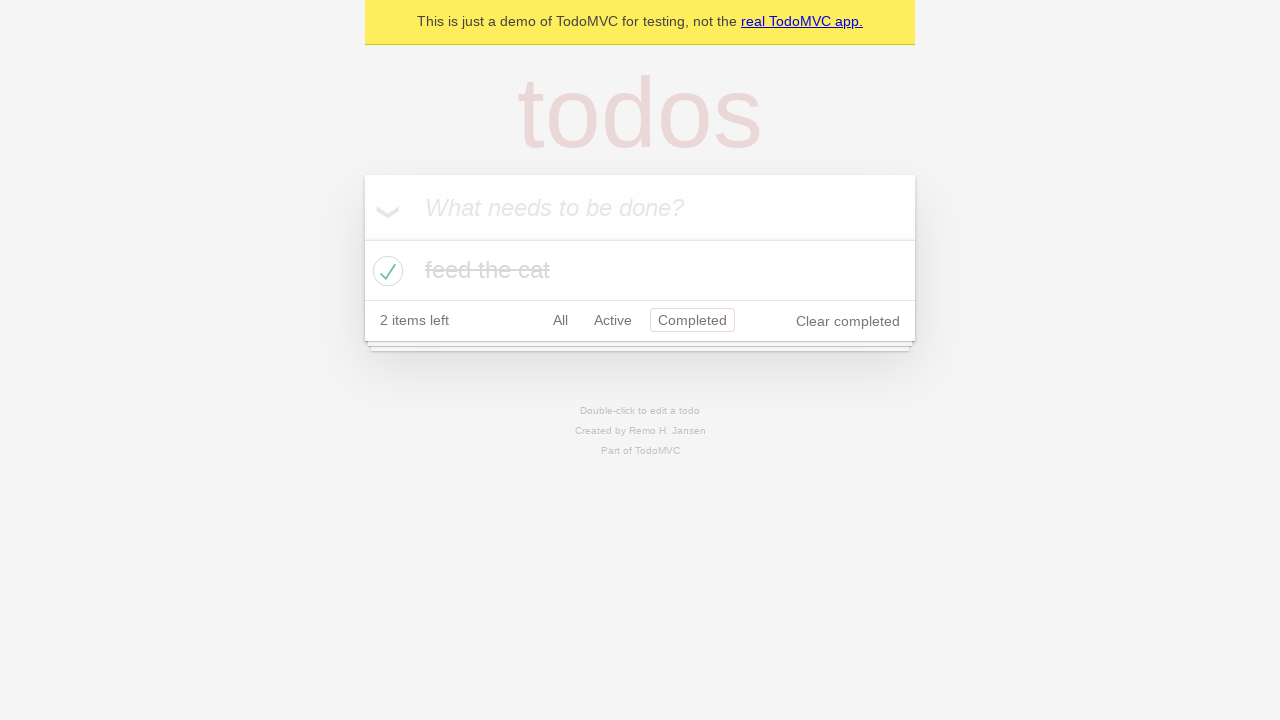

Clicked All filter to display all todo items at (560, 320) on internal:role=link[name="All"i]
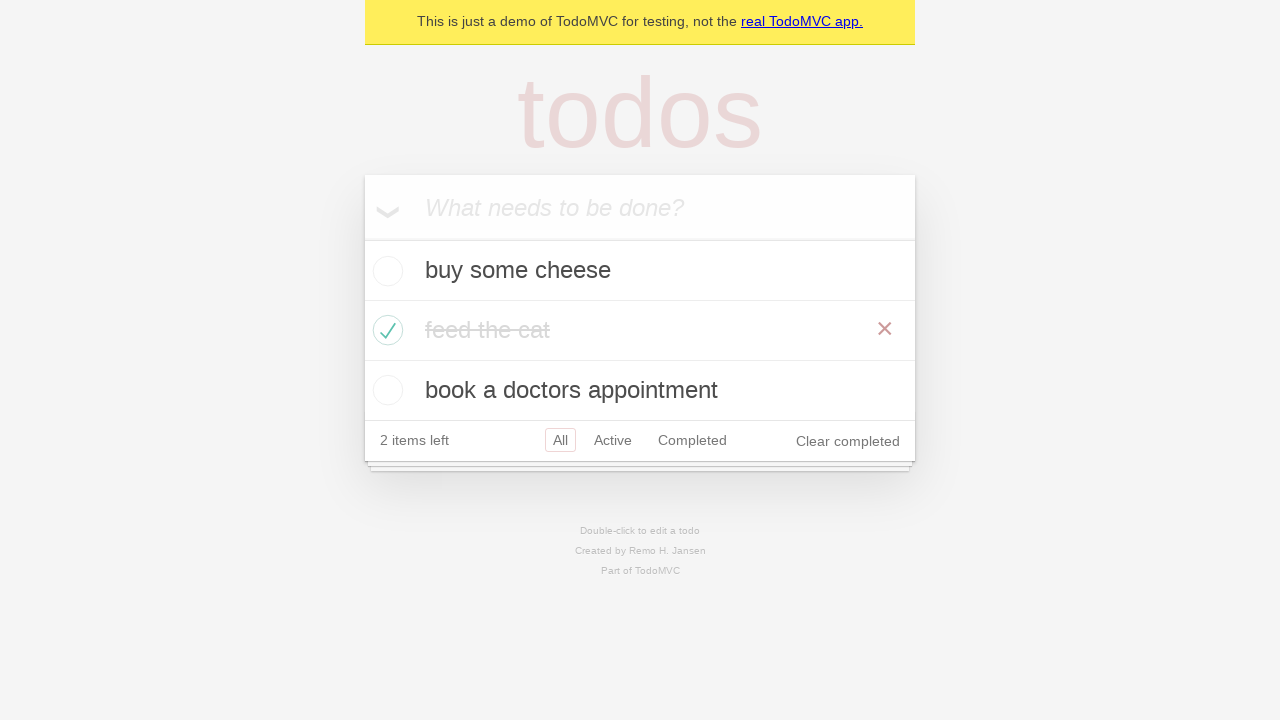

Verified all 3 todo items are displayed
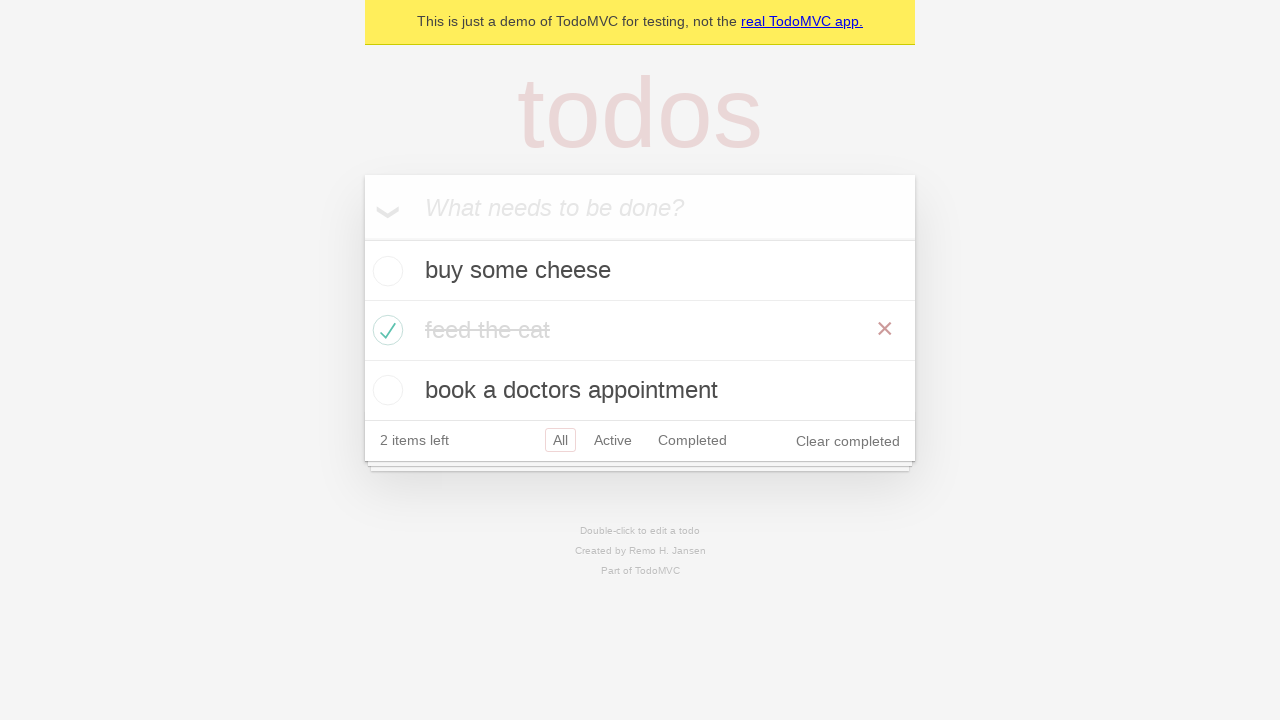

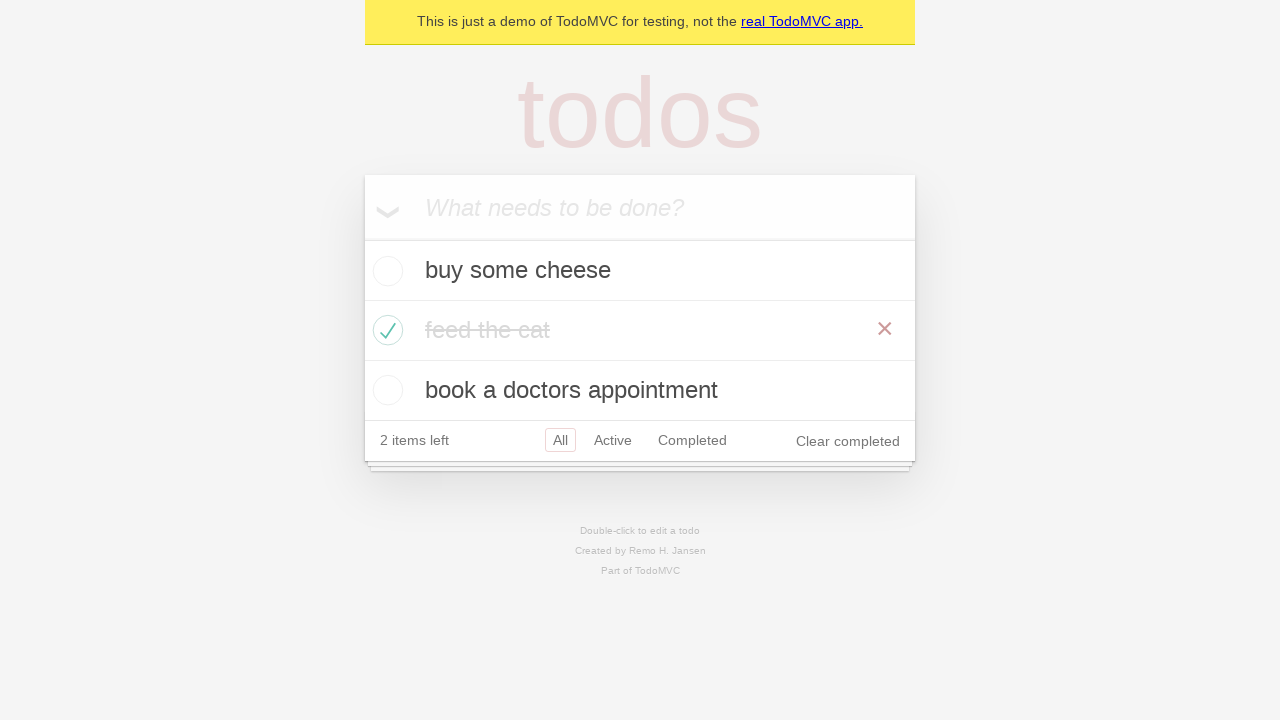